Tests navigation to About Us page which opens in a new window, then clicks on the Careers link within that new page

Starting URL: https://www.overstock.com/

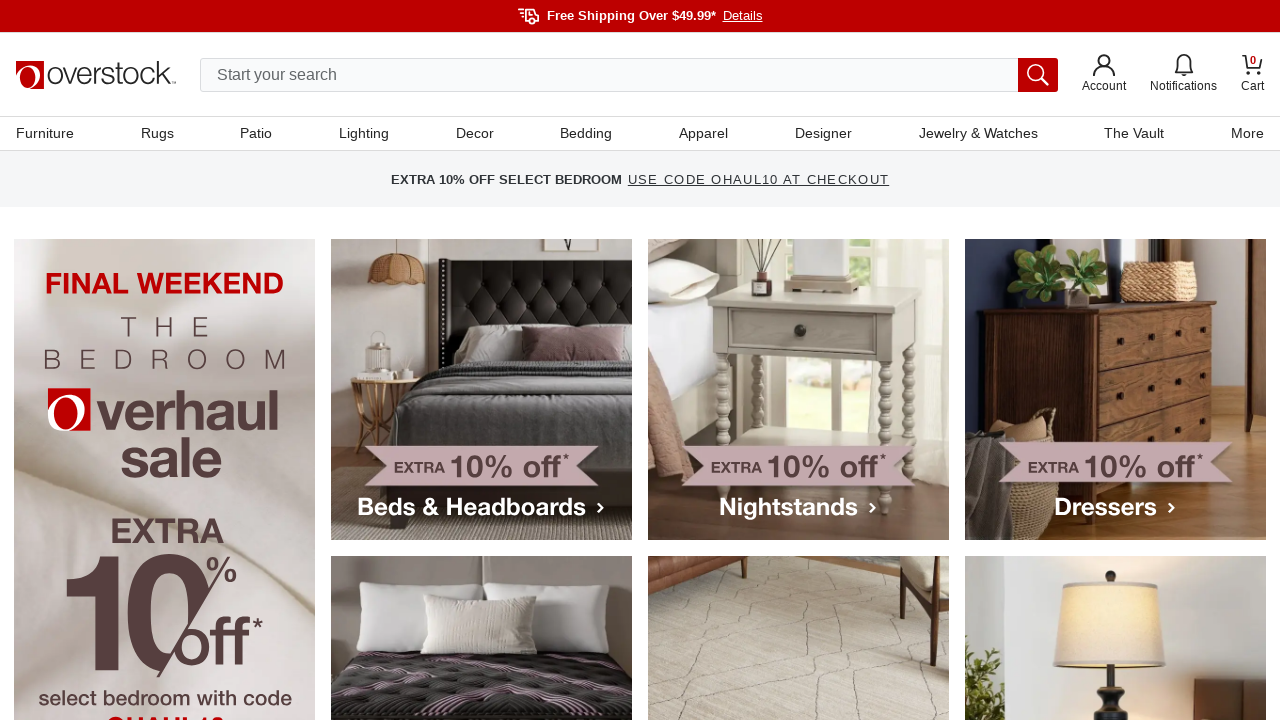

Scrolled 'About Us' link into view
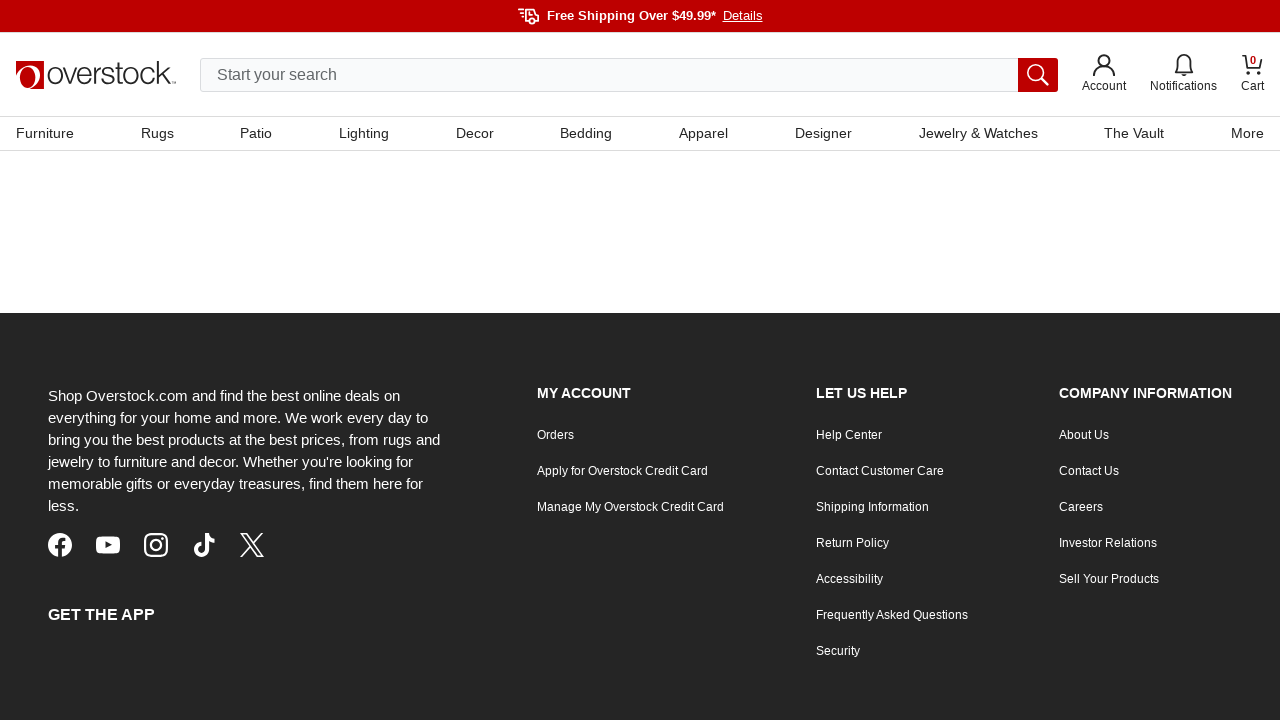

Clicked 'About Us' link at (1084, 435) on xpath=//a[text()='About Us']
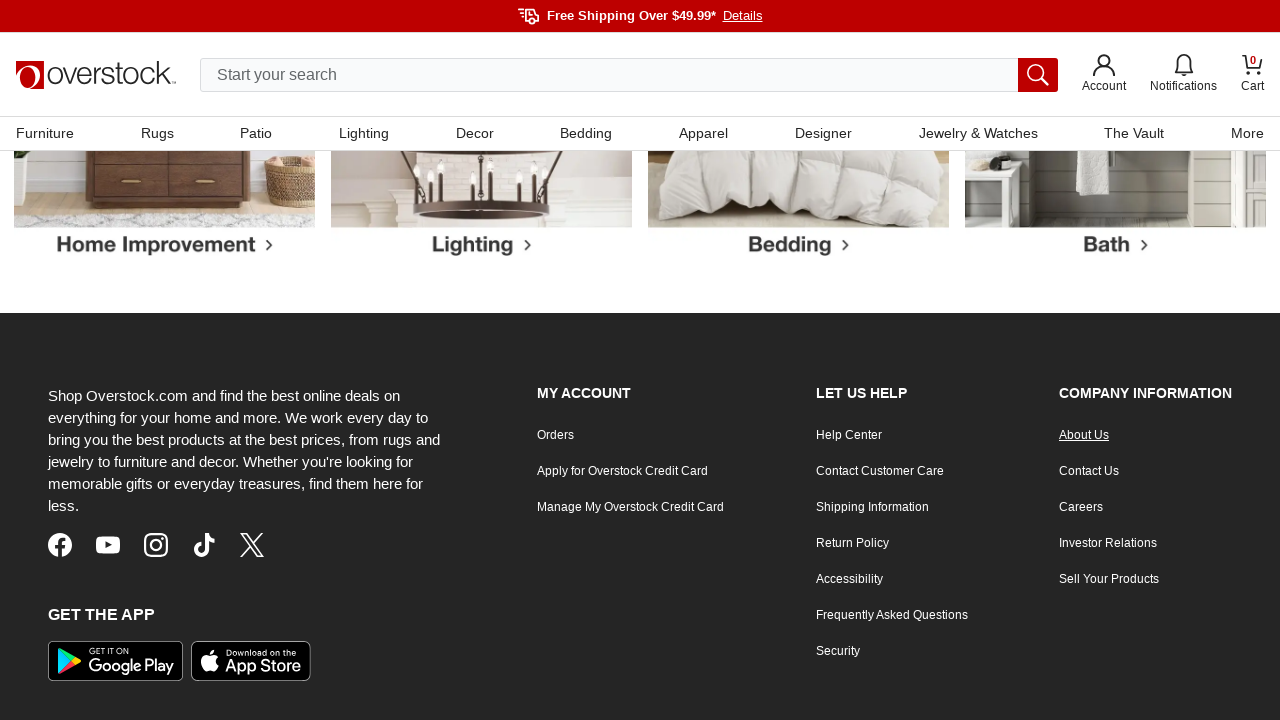

New window opened from 'About Us' link
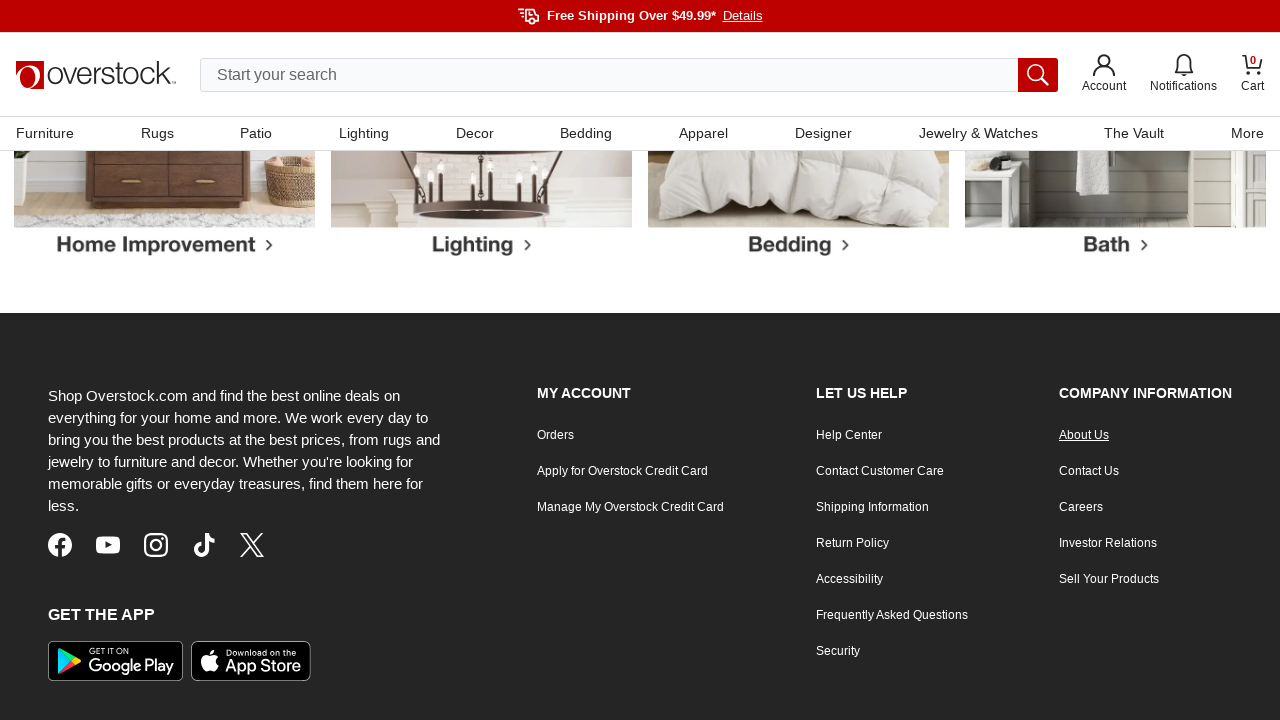

New window page loaded completely
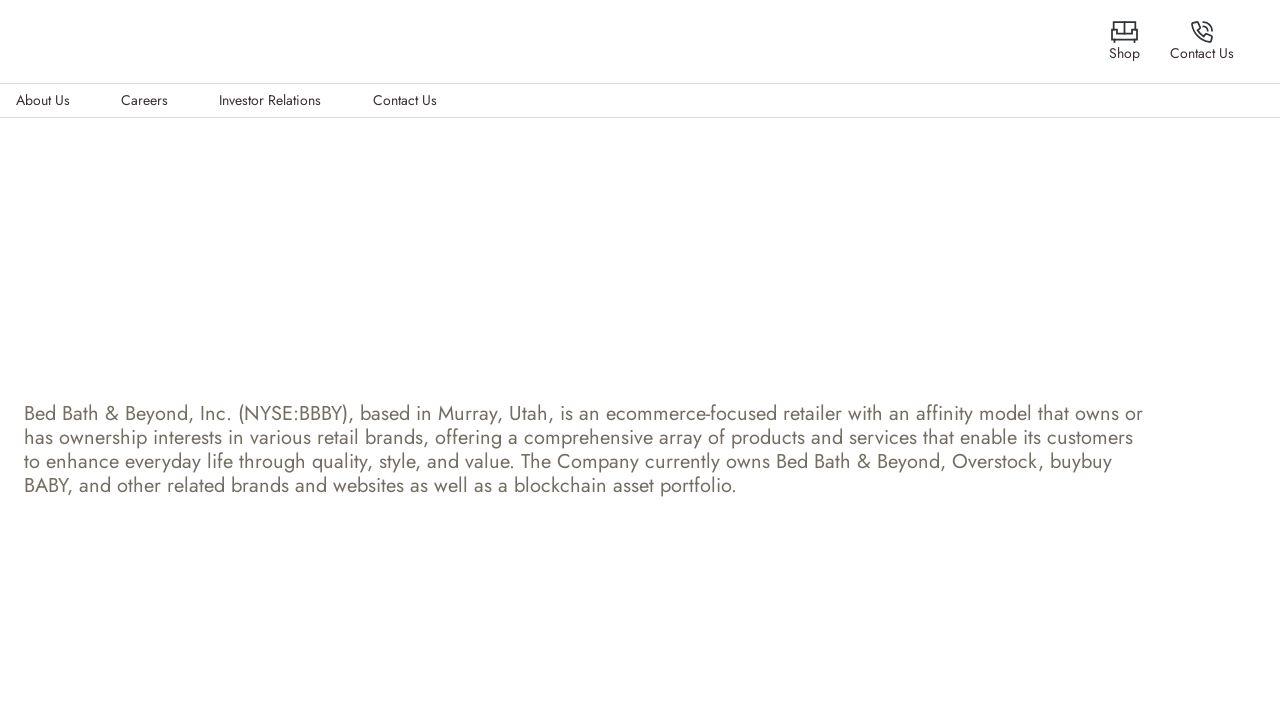

Clicked 'Careers' link in About Us page at (145, 100) on xpath=//p[text()='Careers']
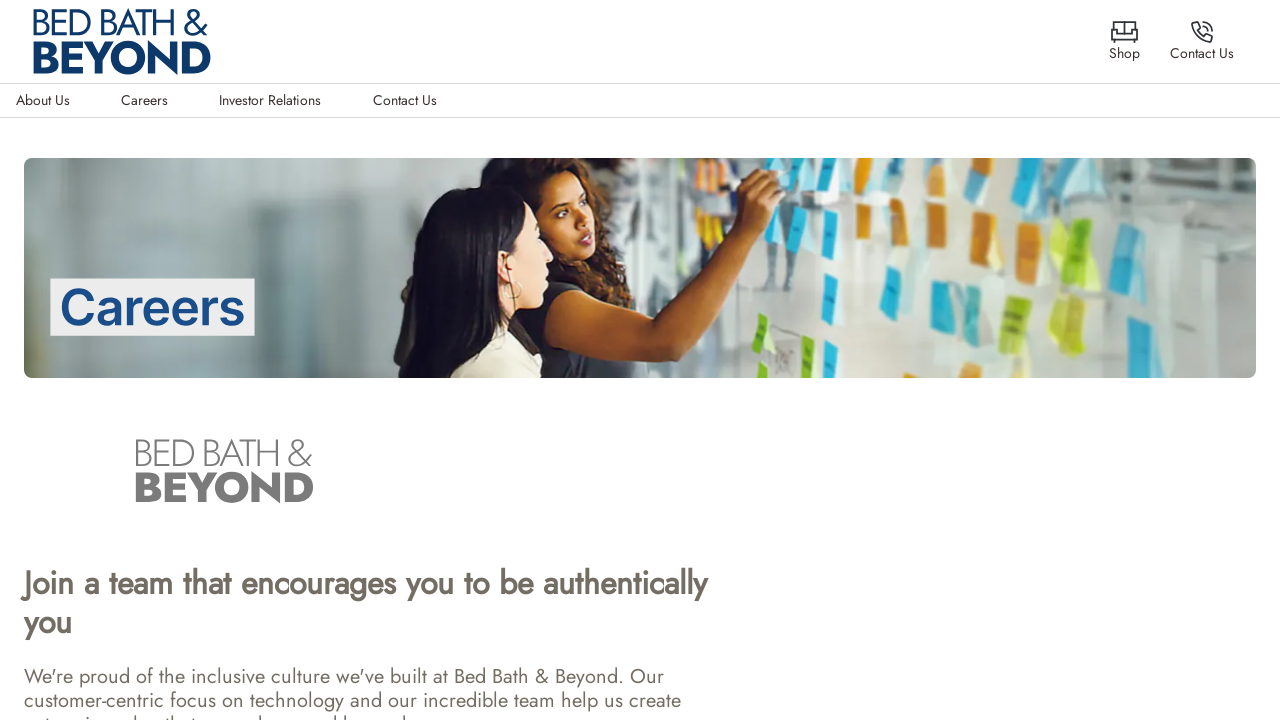

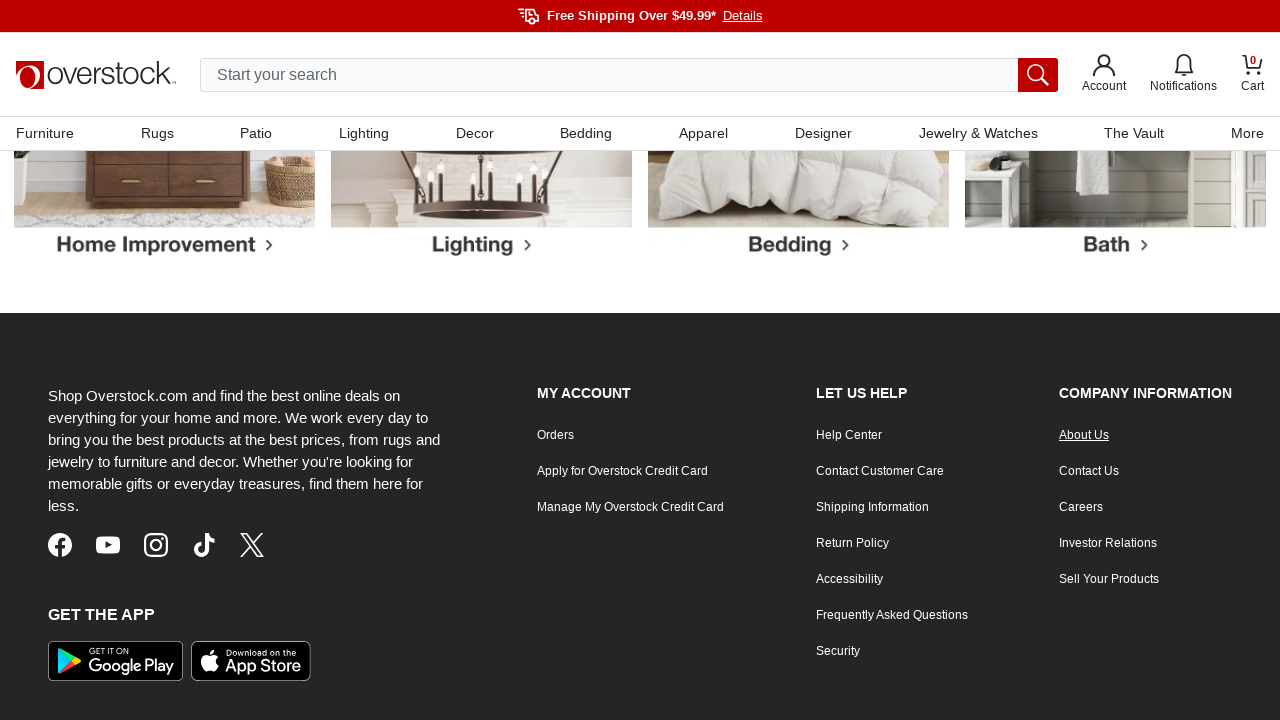